Tests dropdown menu functionality by selecting options using different methods (by index, by value, by visible text) and verifies the dropdown has 3 options

Starting URL: https://the-internet.herokuapp.com/dropdown

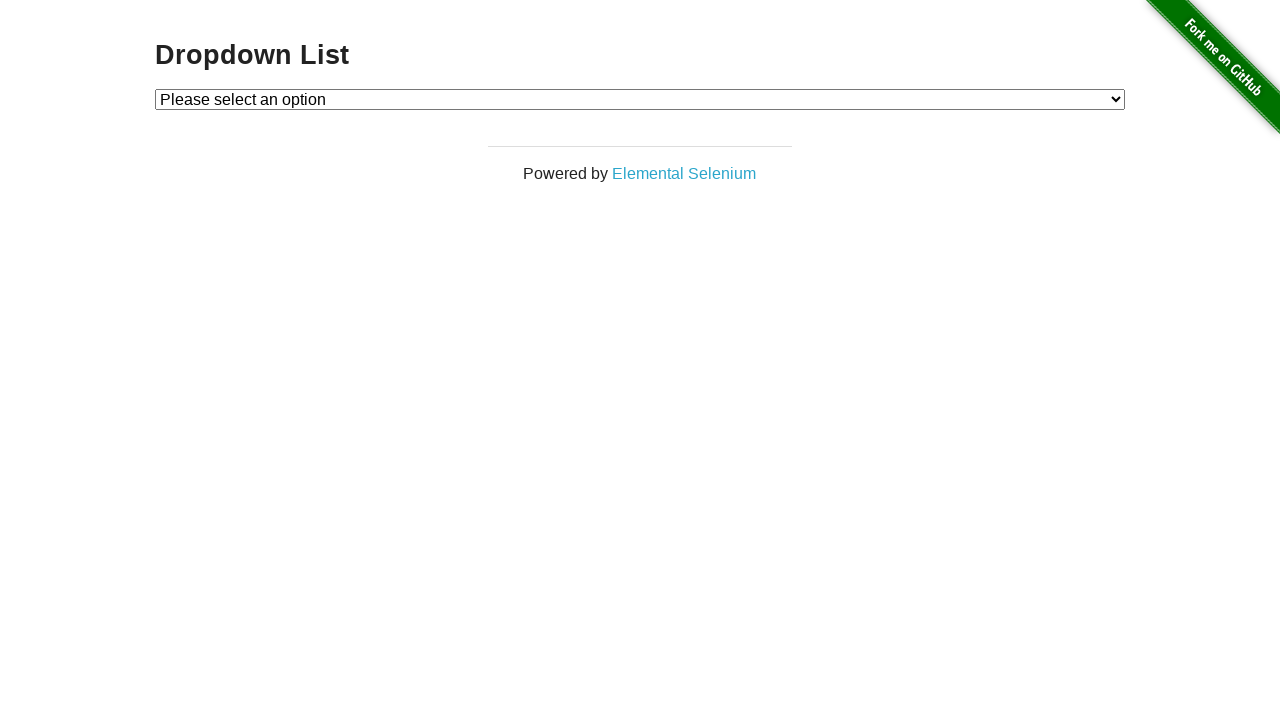

Navigated to dropdown menu test page
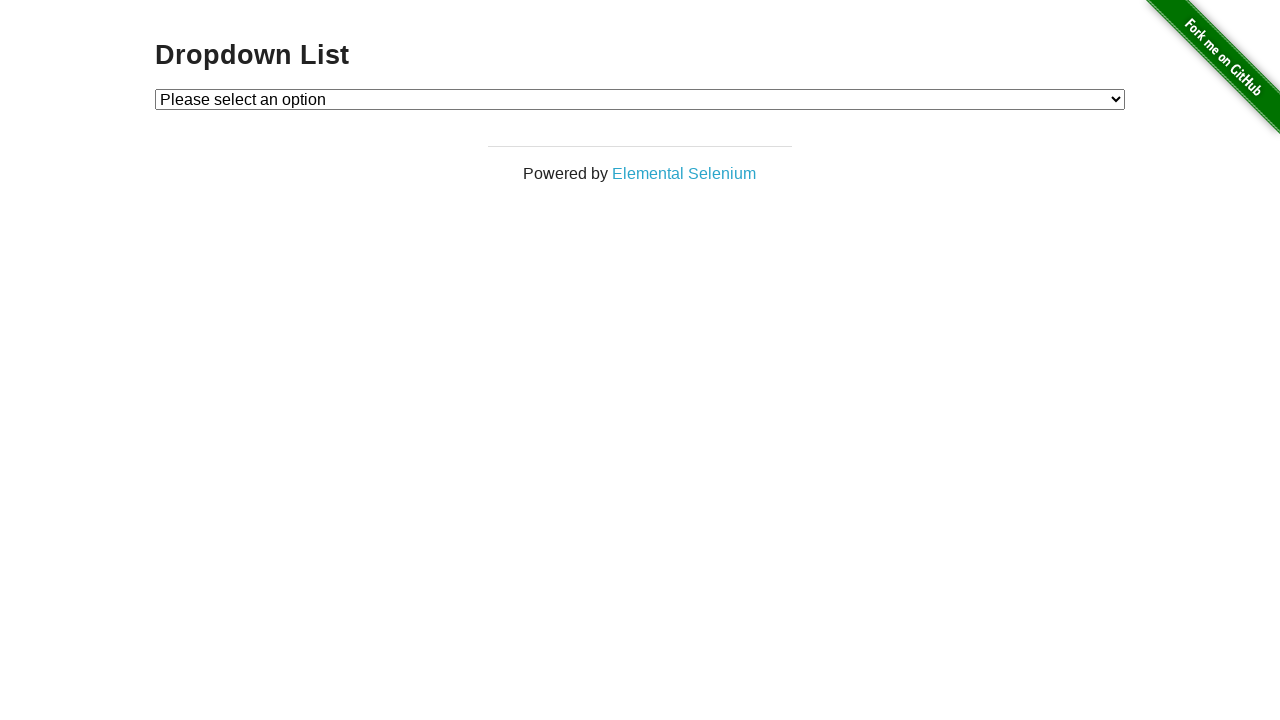

Selected Option 1 using index 1 on select#dropdown
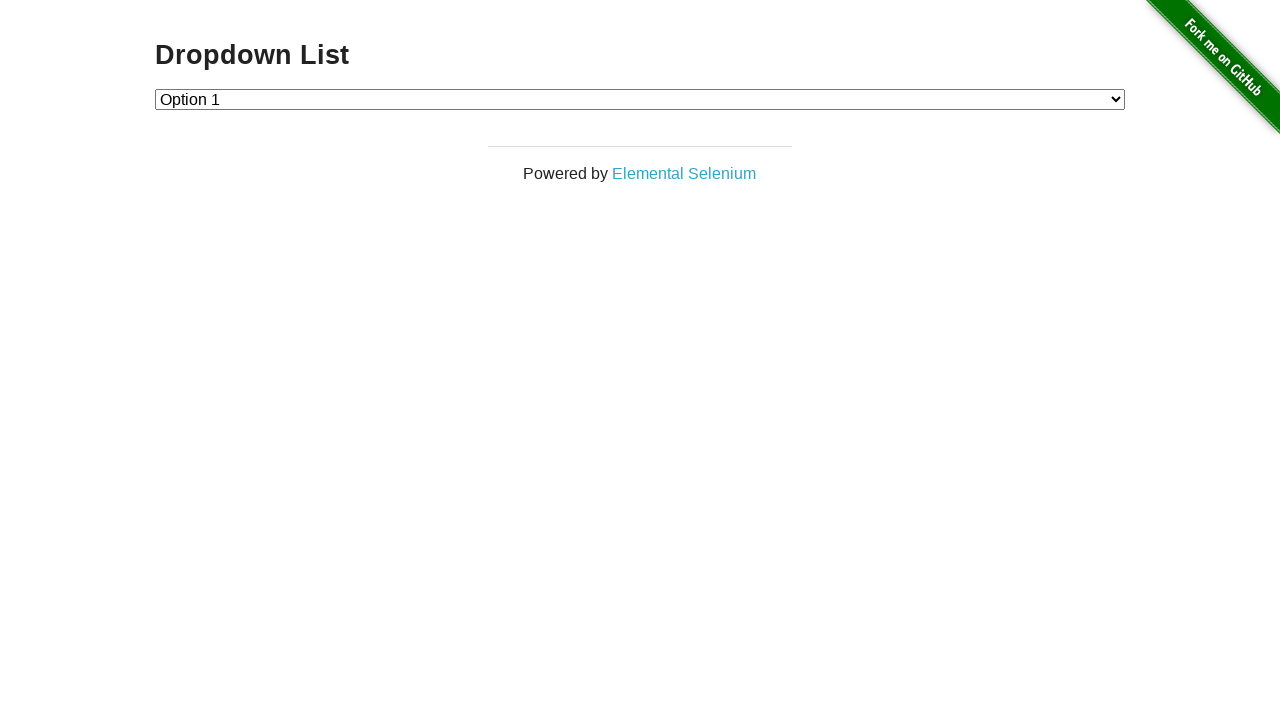

Retrieved selected option text: Option 1
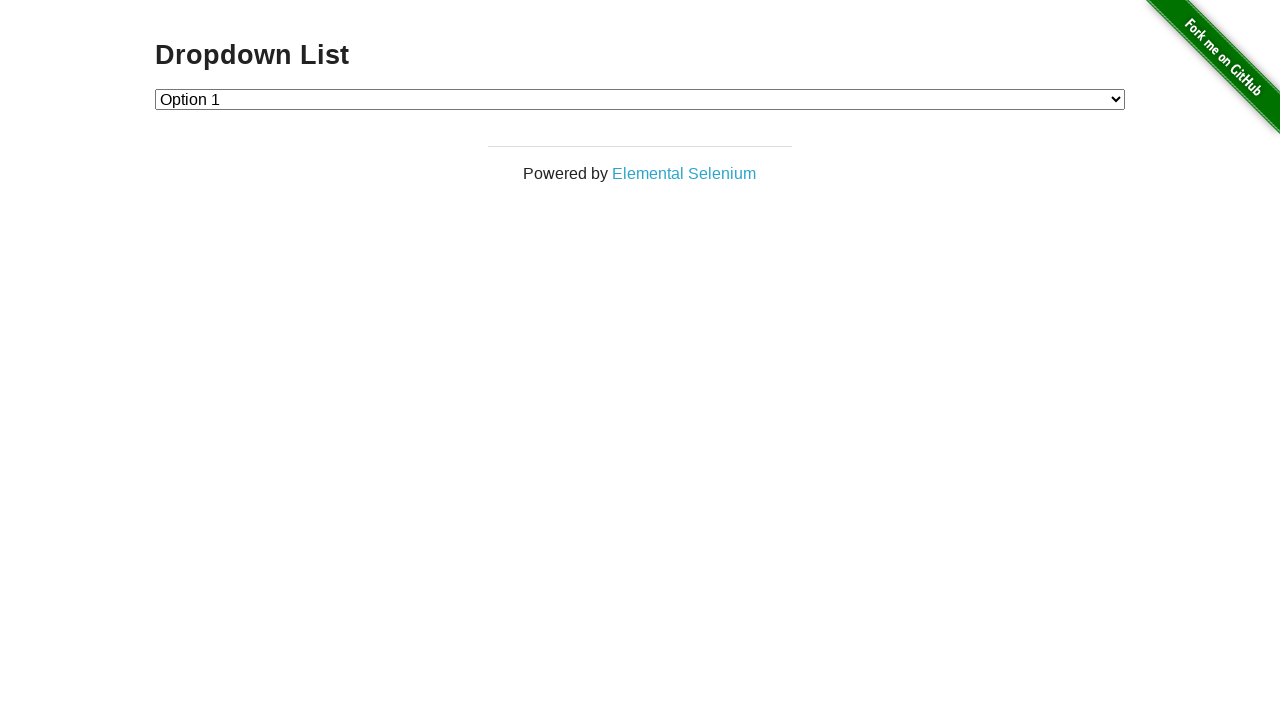

Selected Option 2 using value '2' on select#dropdown
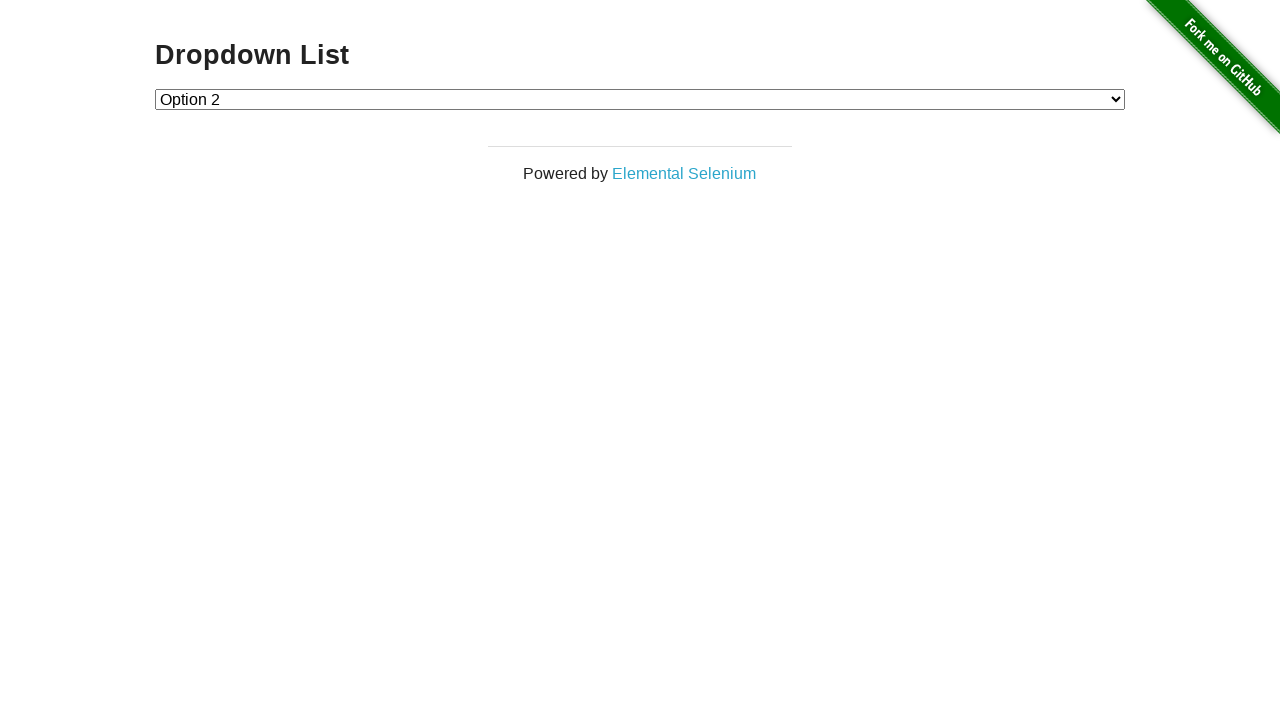

Retrieved selected option text: Option 2
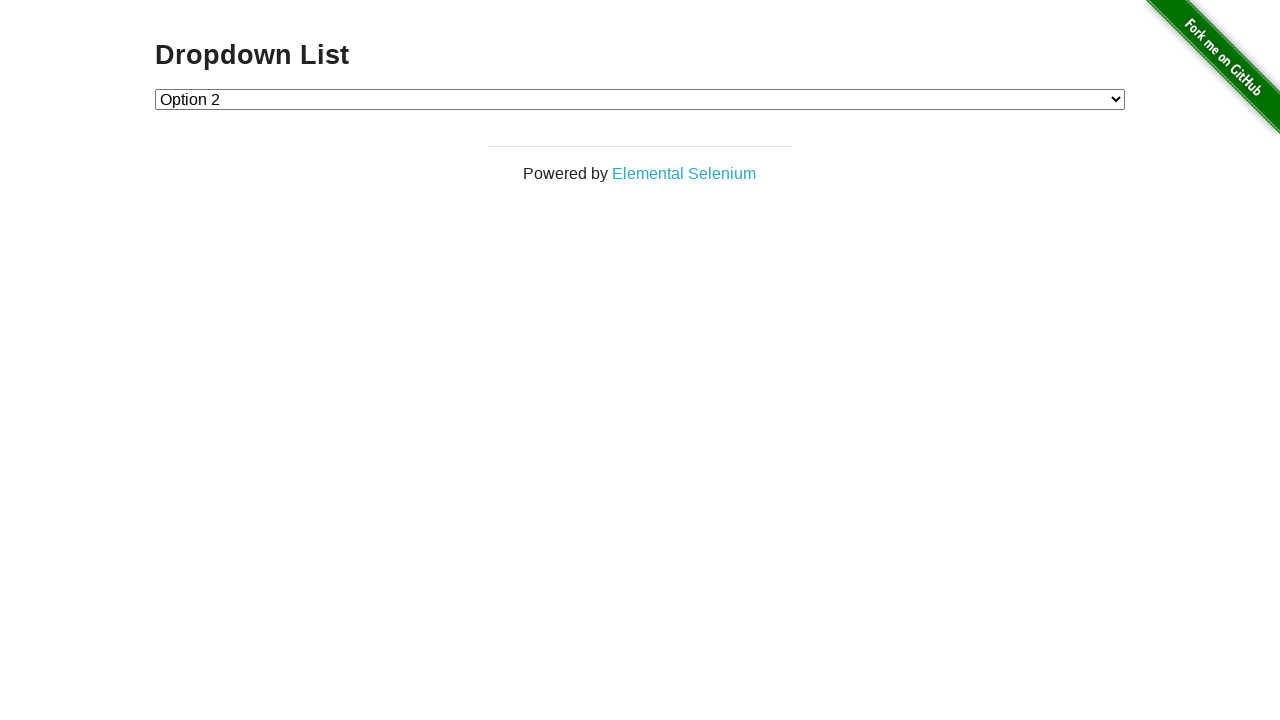

Selected Option 1 using visible text label on select#dropdown
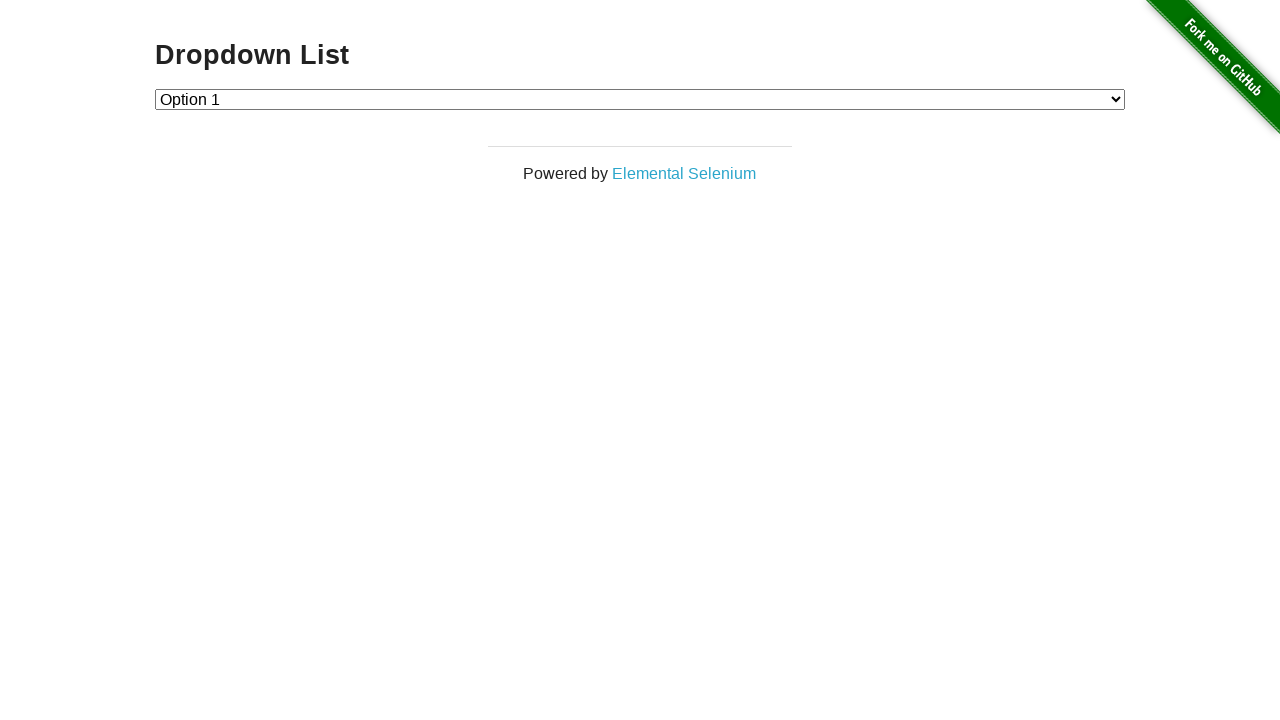

Retrieved selected option text: Option 1
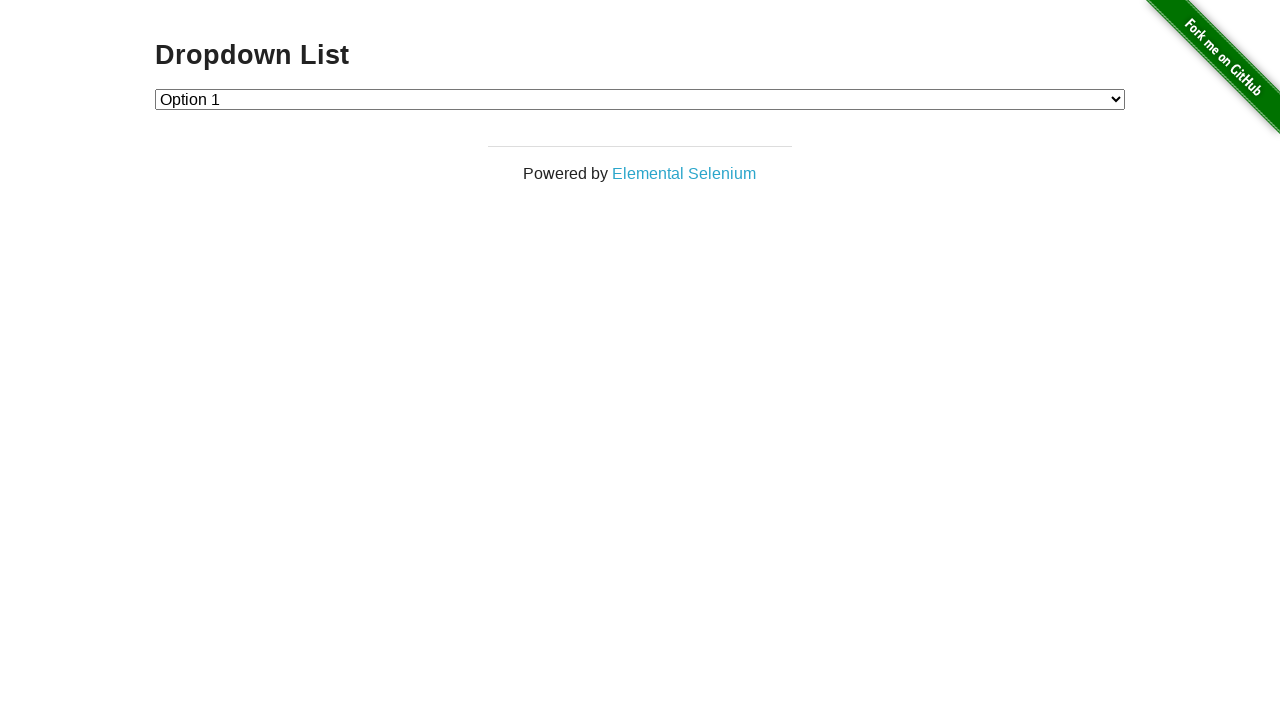

Retrieved all dropdown options (count: 3)
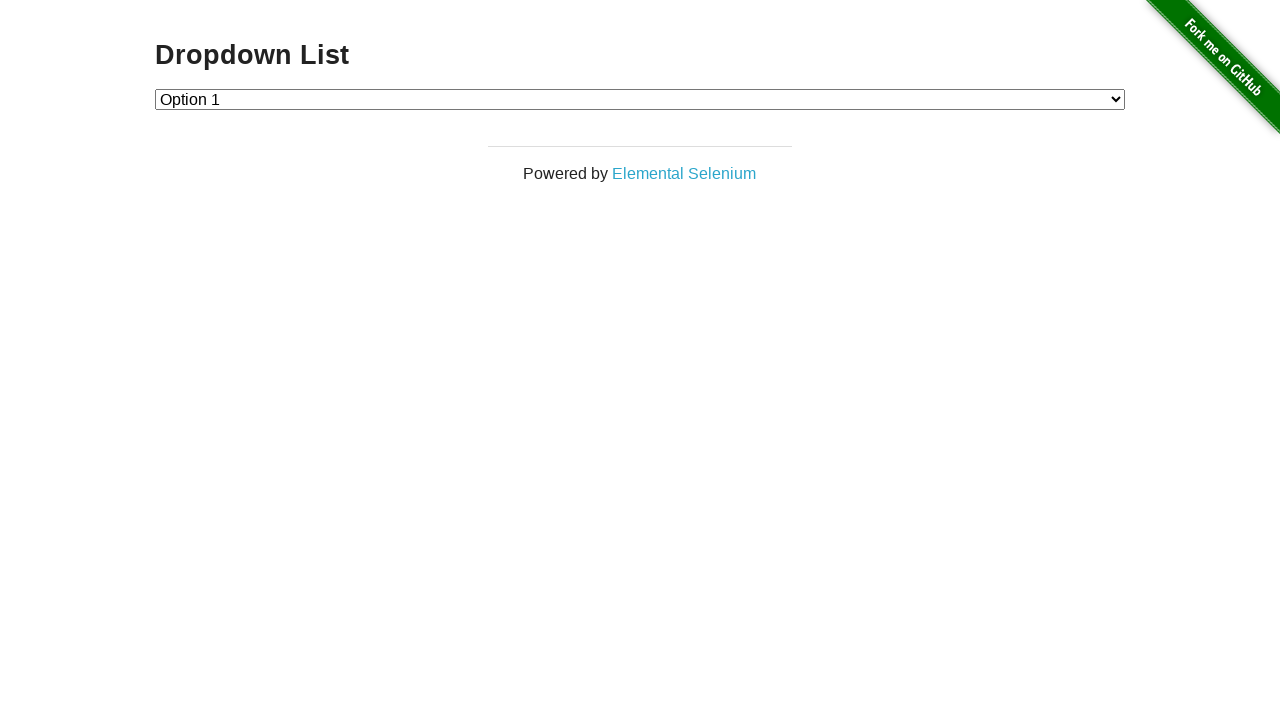

Verified dropdown contains exactly 3 options
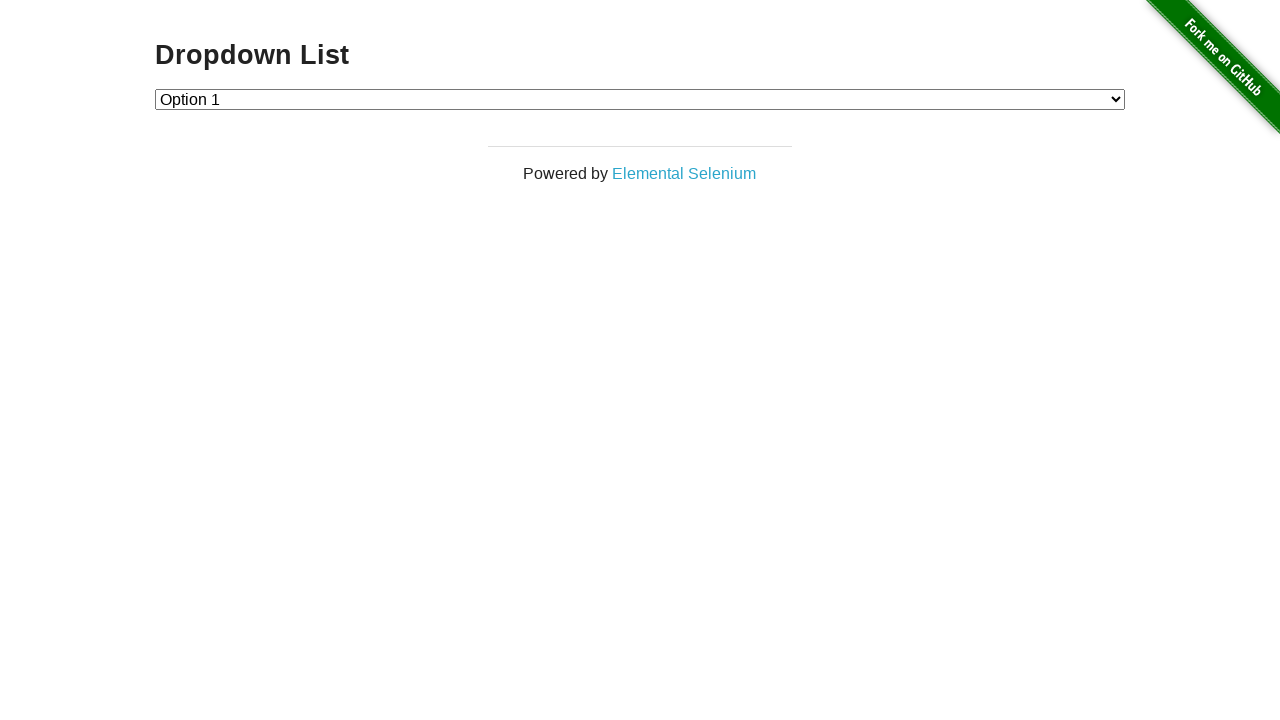

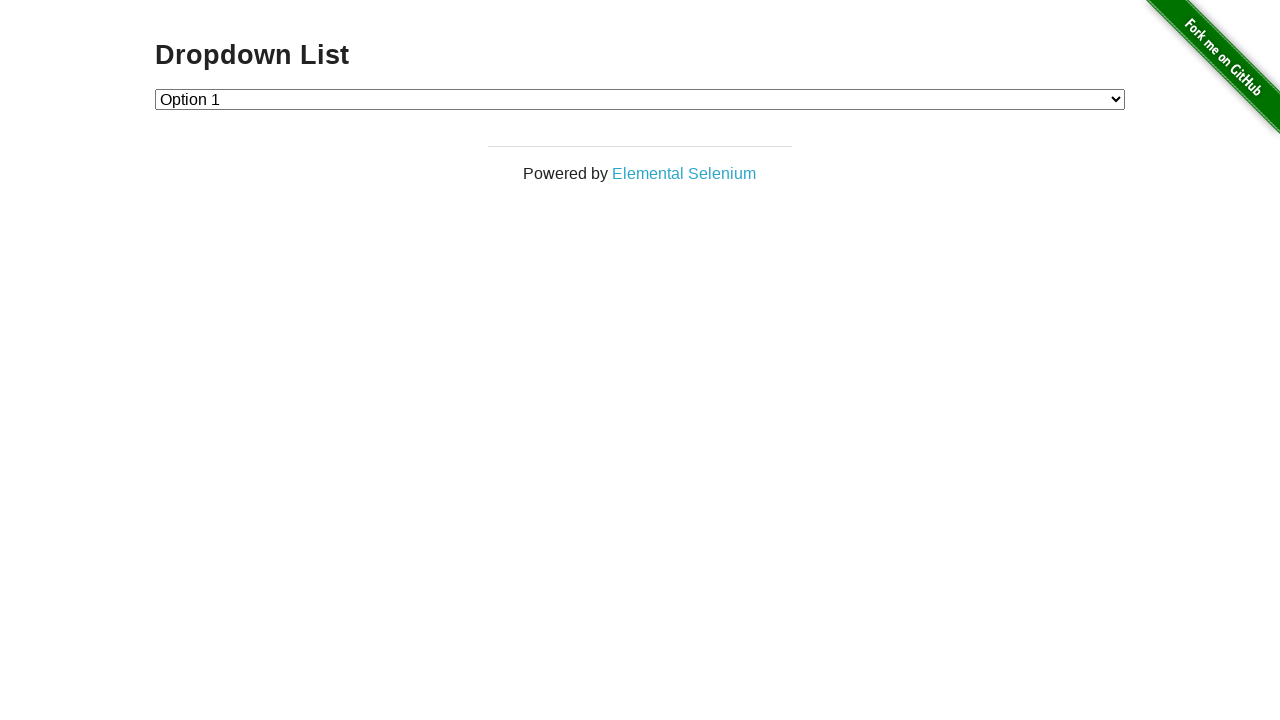